Tests various JavaScript alert interactions including accepting a simple alert, dismissing a confirmation alert, and entering text into a prompt alert, then navigates to a text box page via accordion menu.

Starting URL: https://www.tutorialspoint.com/selenium/practice/alerts.php

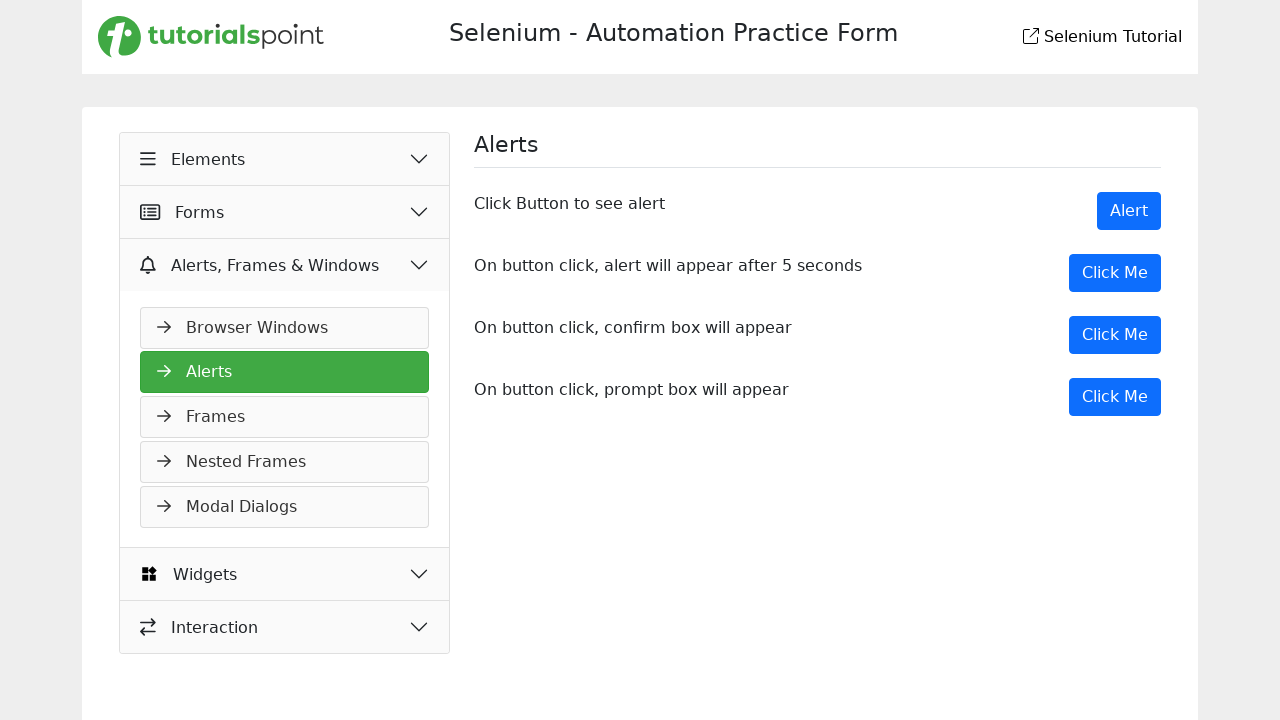

Clicked button to trigger simple alert at (1129, 211) on button[onclick='showAlert()']
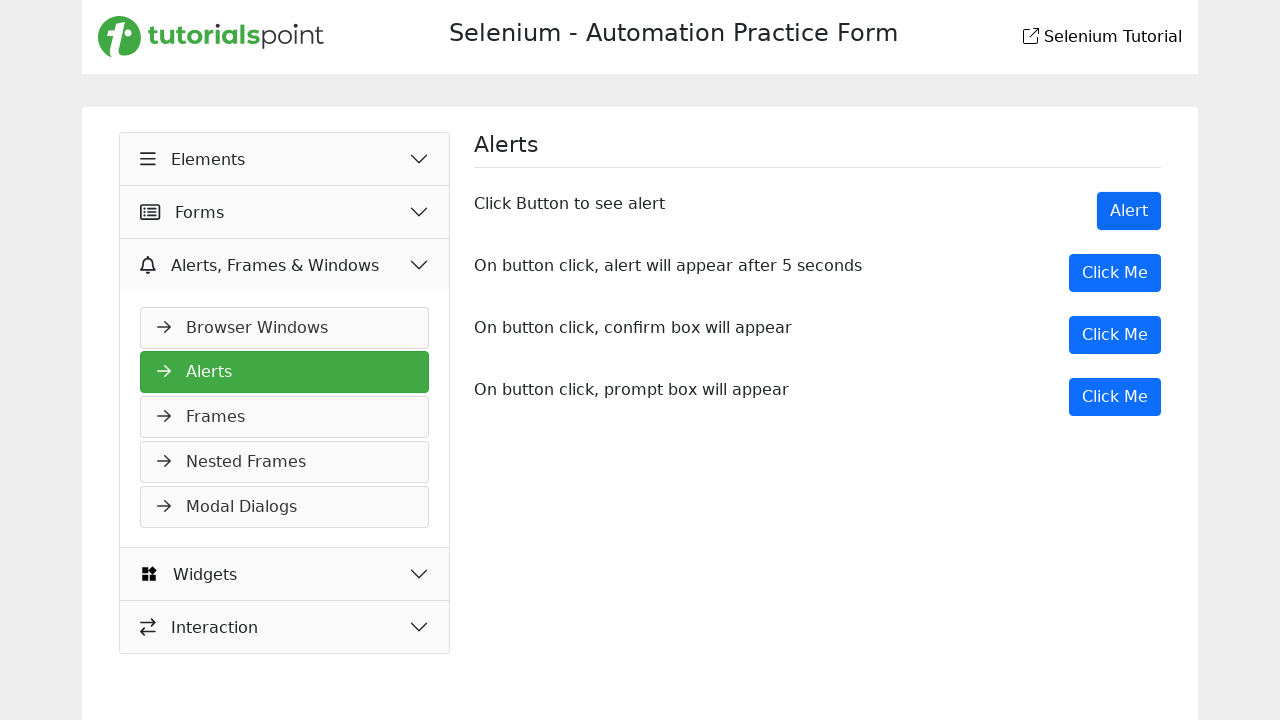

Set up dialog handler to accept alerts
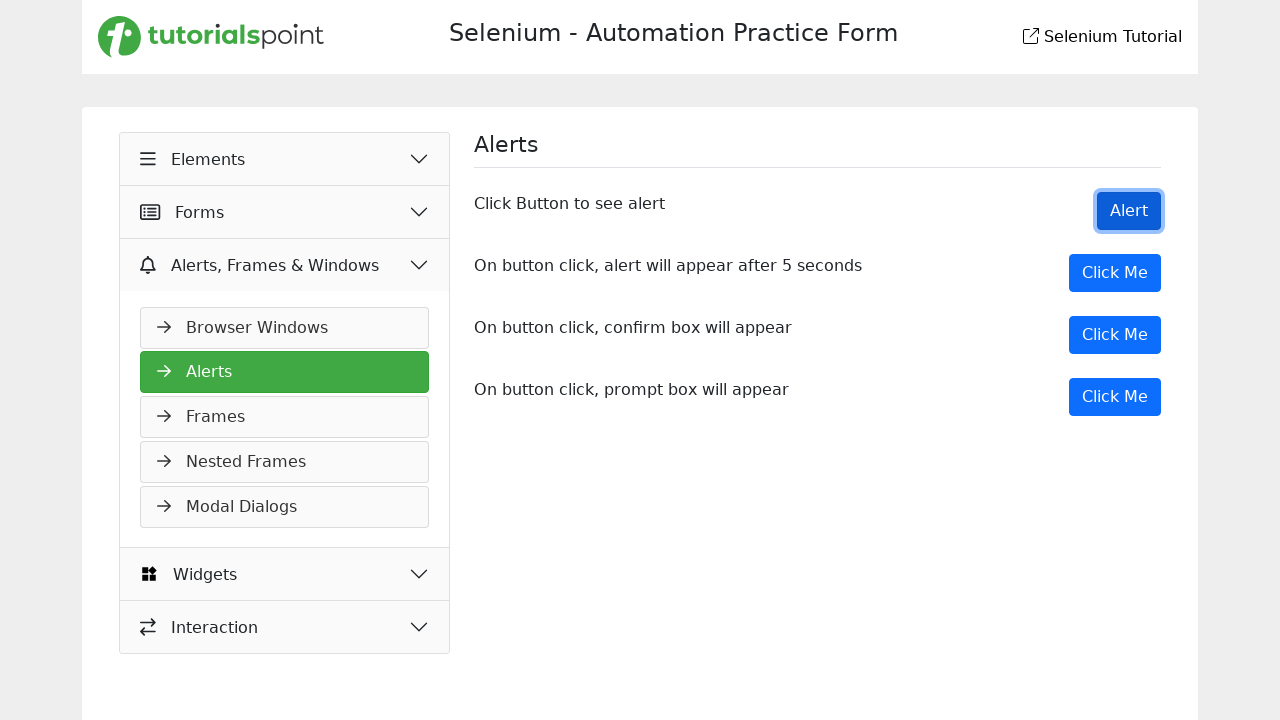

Waited for alert handling to complete
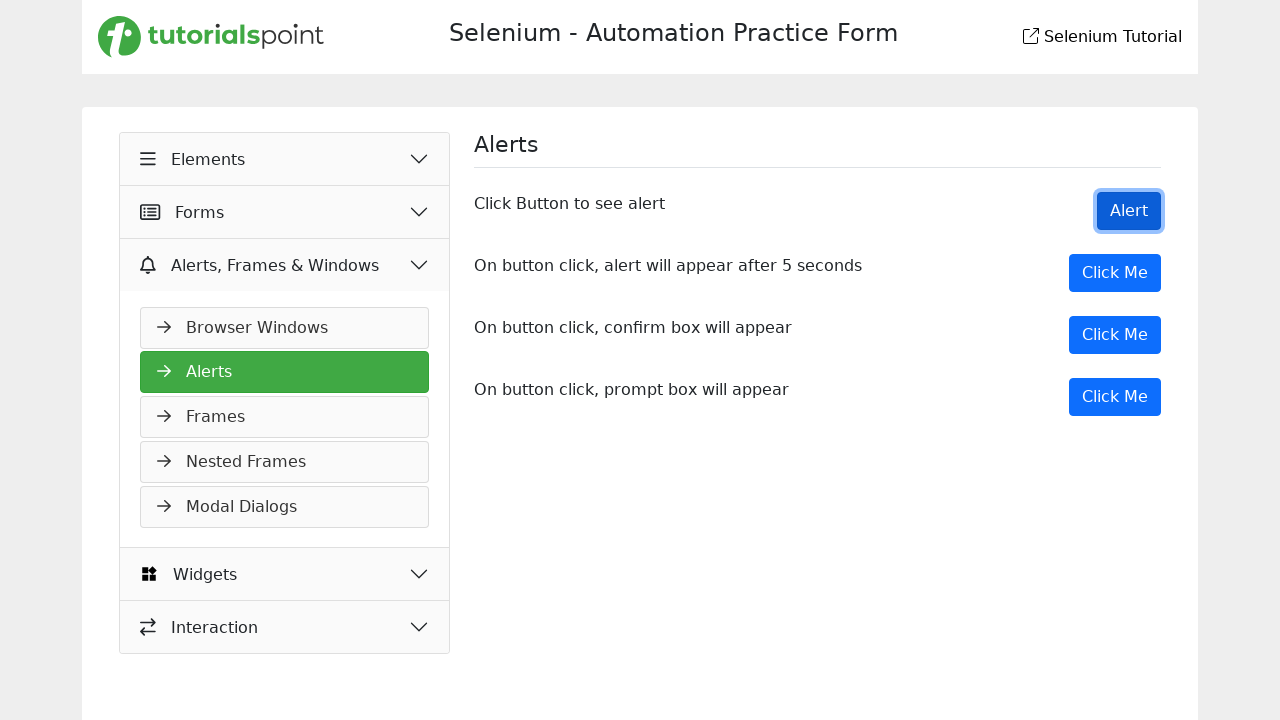

Clicked button to trigger confirmation dialog at (1115, 335) on button[onclick='myDesk()']
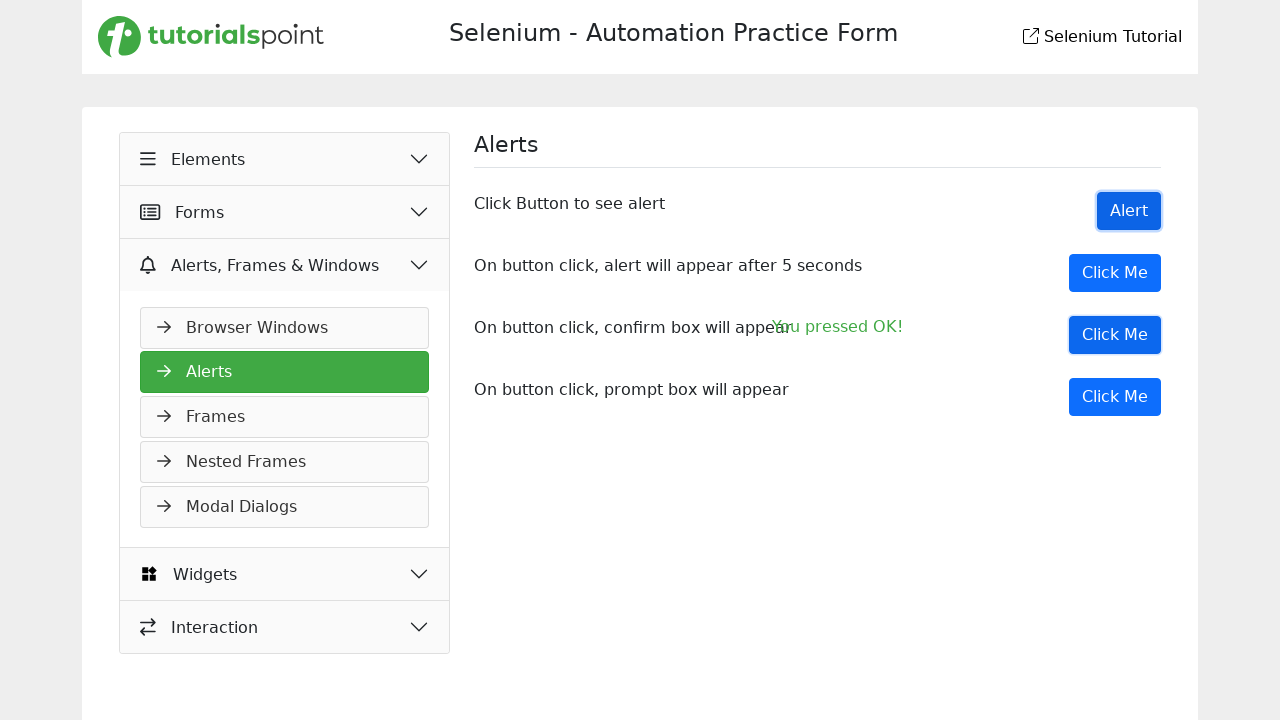

Set up dialog handler to dismiss confirmations
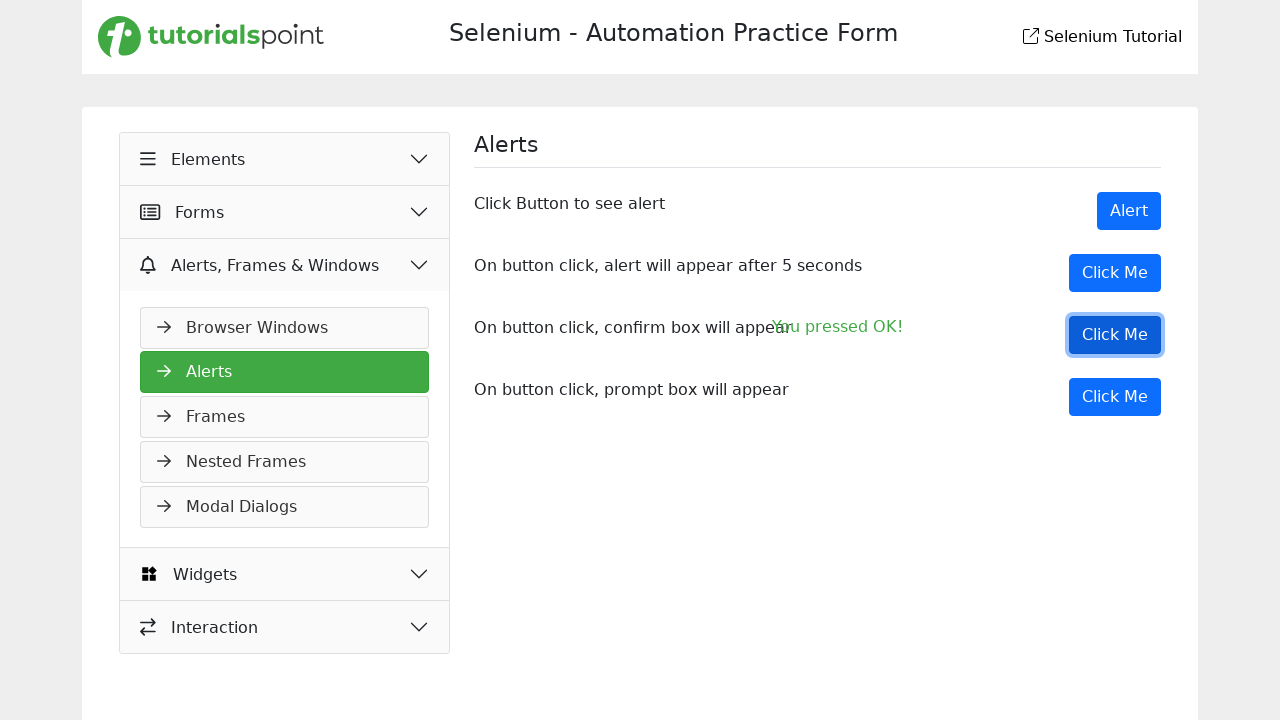

Waited for confirmation dialog to be dismissed
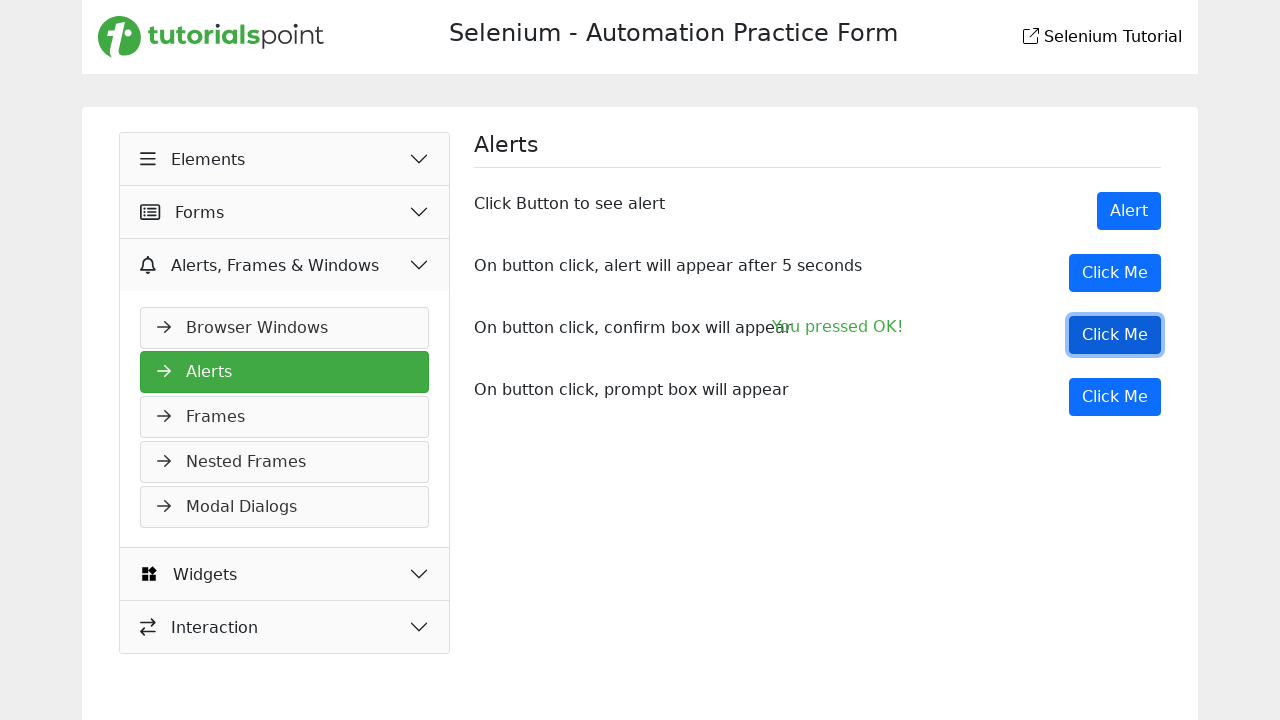

Clicked button to trigger prompt dialog at (1115, 397) on button[onclick='myPromp()']
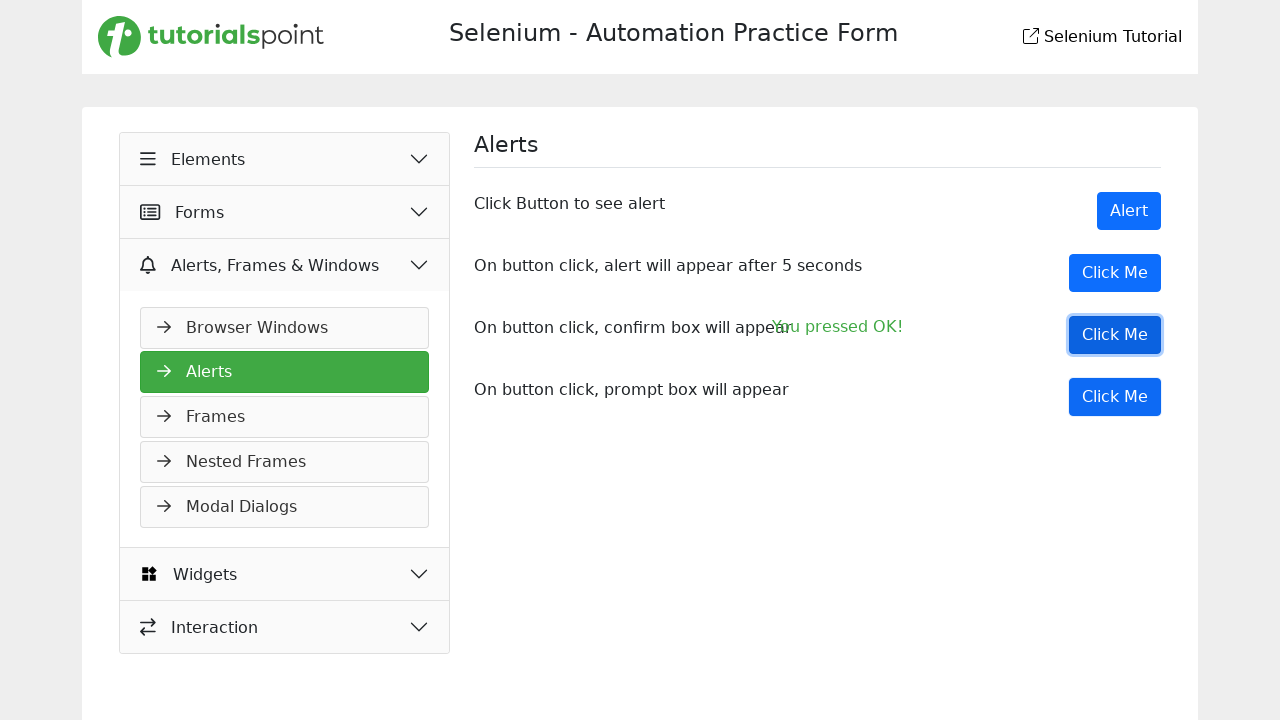

Set up dialog handler to accept prompt with text 'Selenium Alert Prompt'
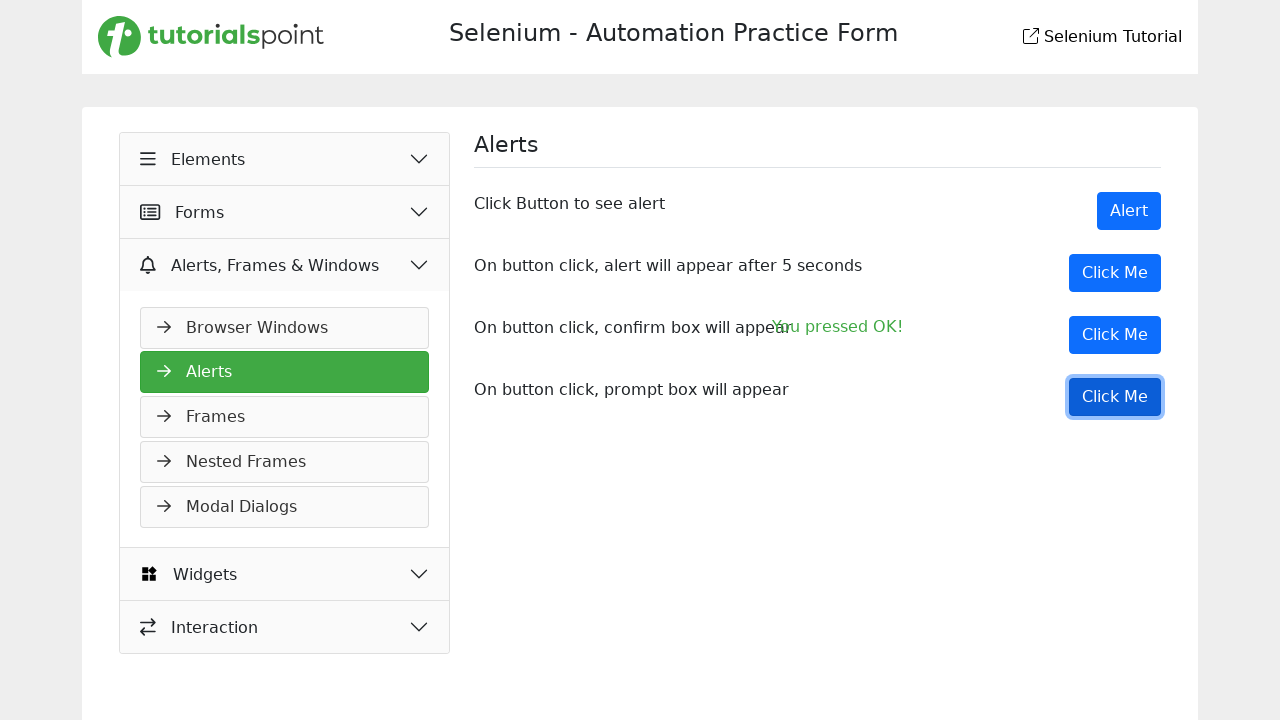

Waited for prompt dialog to be handled
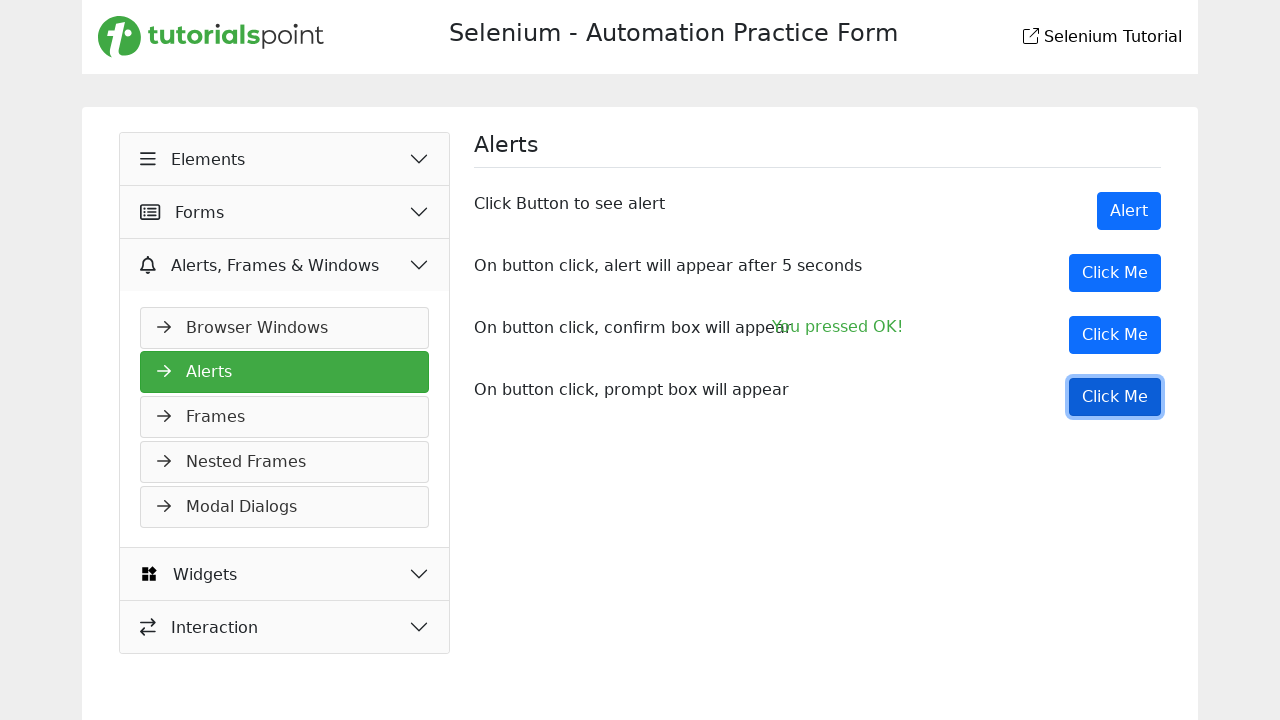

Clicked accordion button to expand section at (285, 159) on button[data-bs-target='#collapseOne']
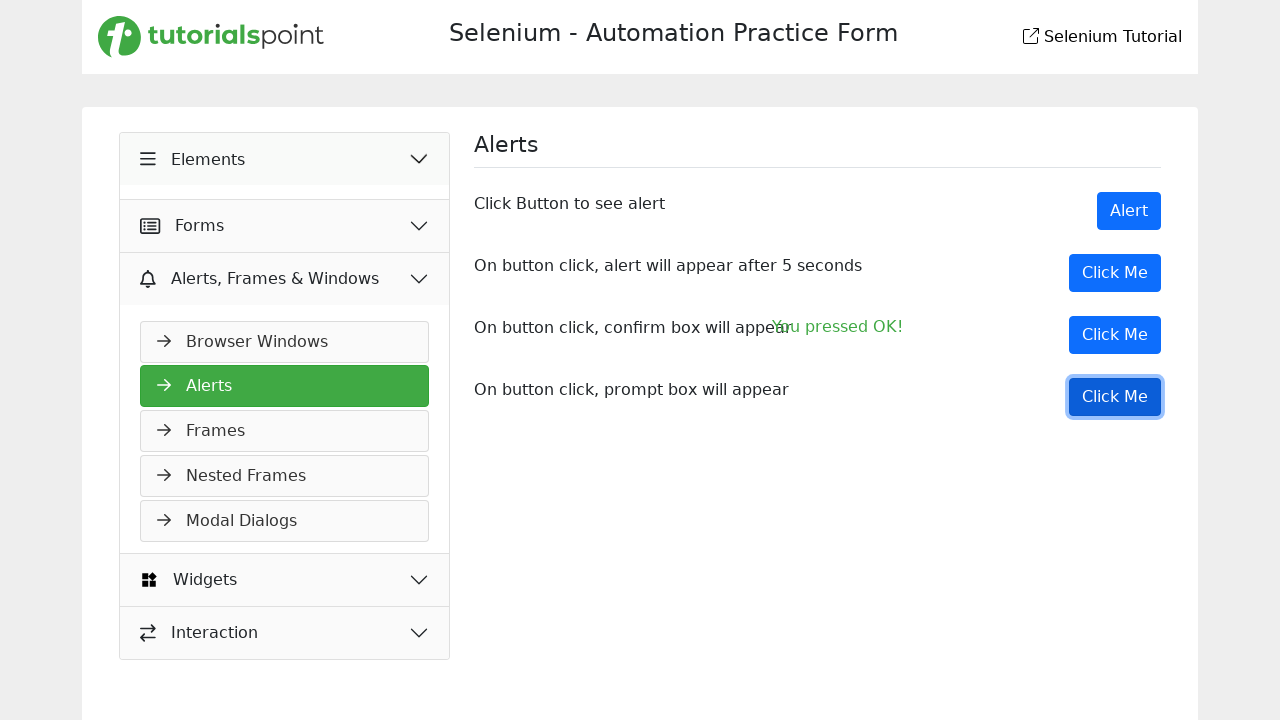

Waited for text-box link to become visible in expanded accordion
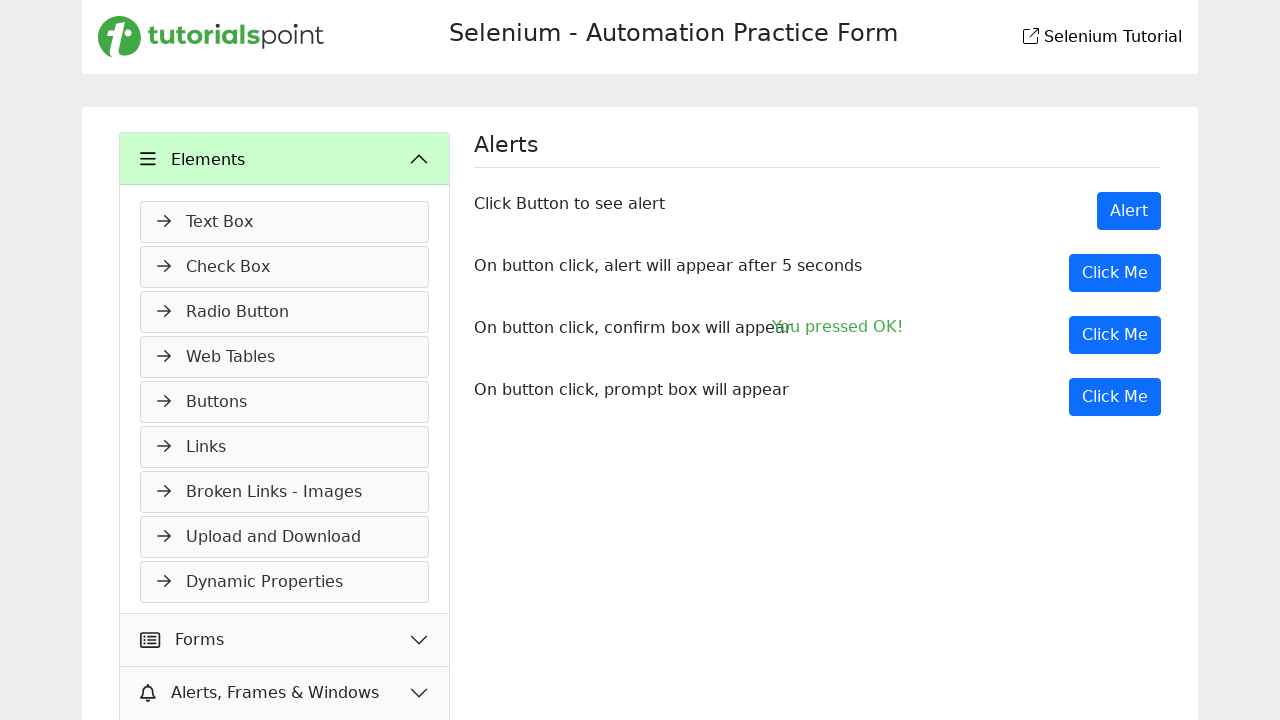

Clicked text-box link to navigate to text box page at (285, 222) on a[href='text-box.php']
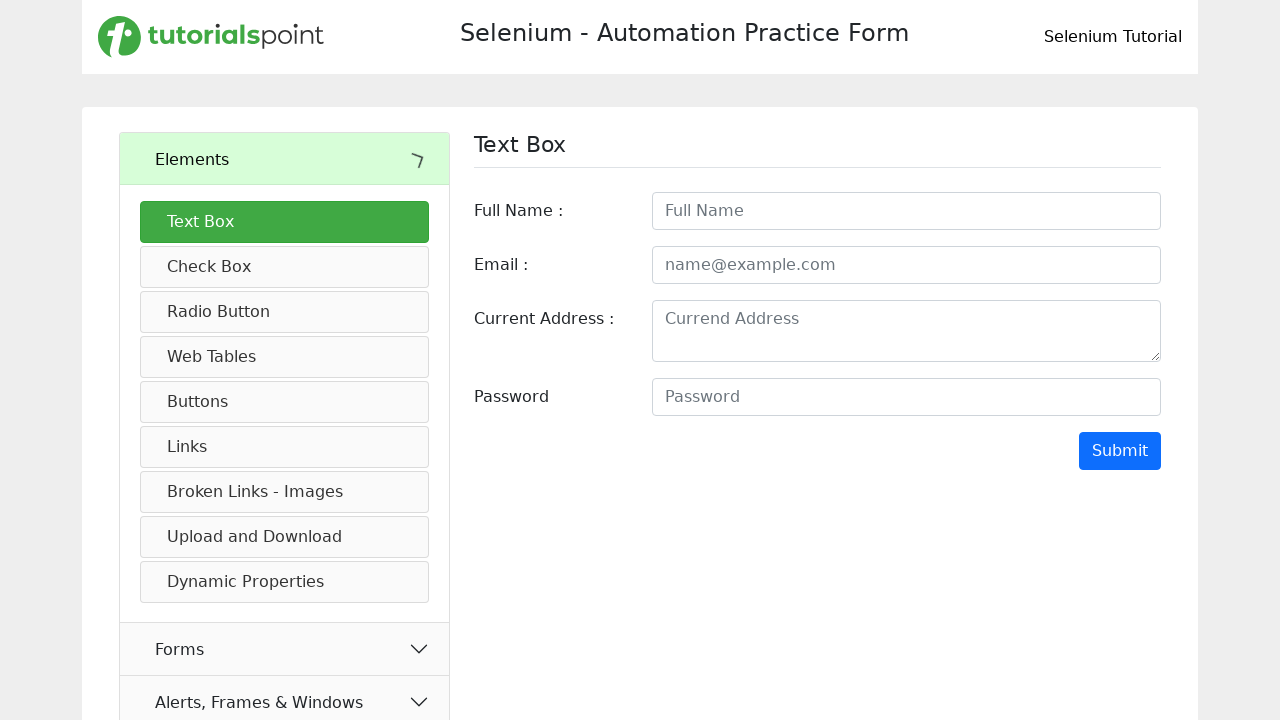

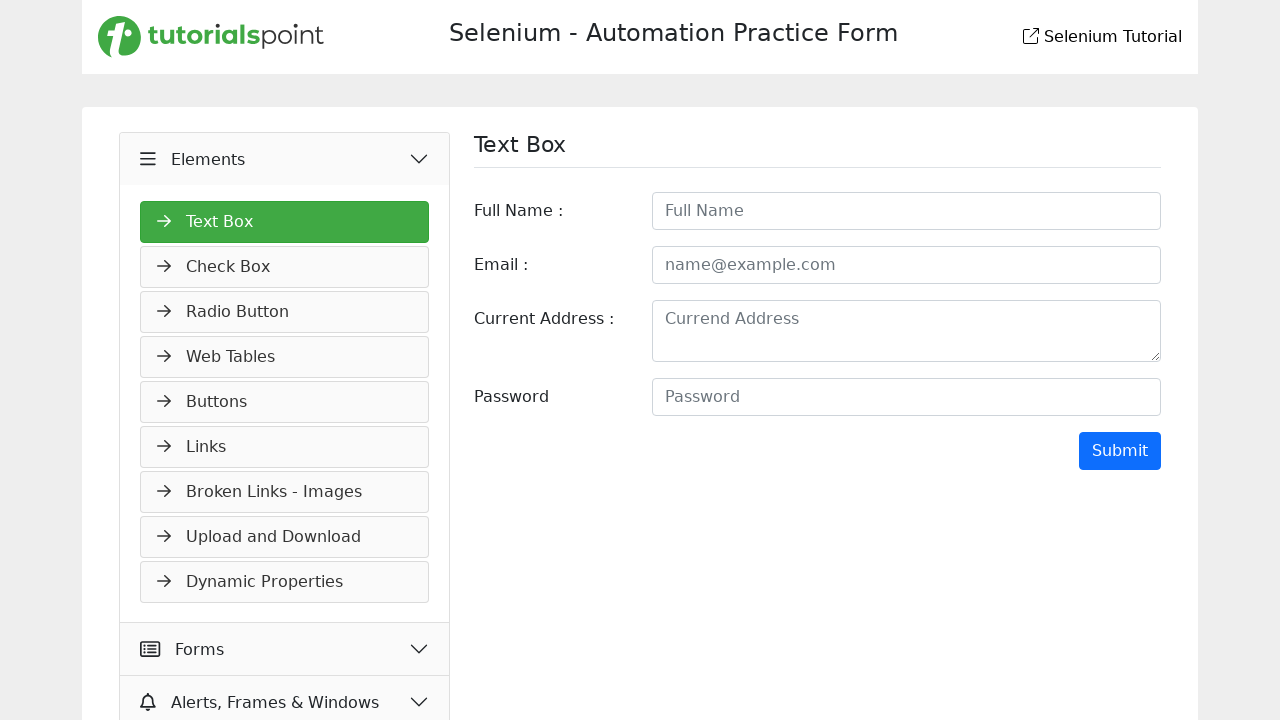